Navigates to a math challenge page, extracts a value from an element attribute, calculates a logarithmic function result, fills in the answer, checks required checkboxes, and submits the form.

Starting URL: http://suninjuly.github.io/get_attribute.html

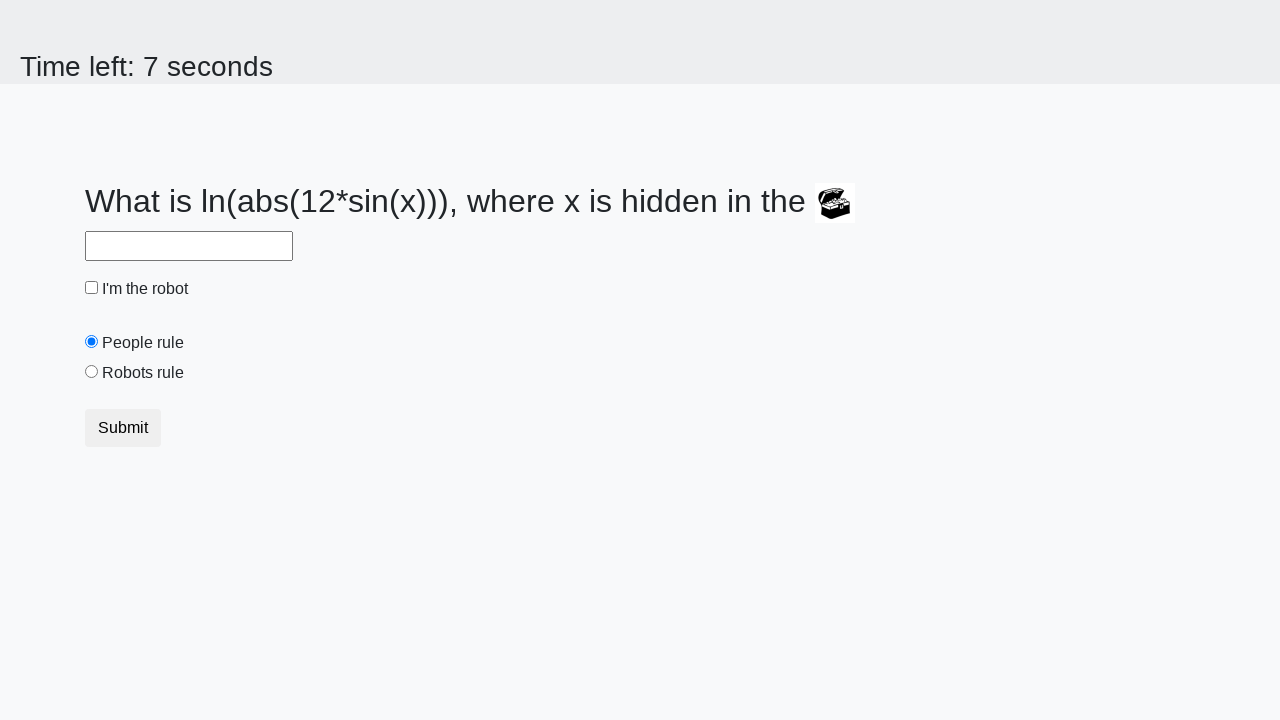

Located treasure element with ID 'treasure'
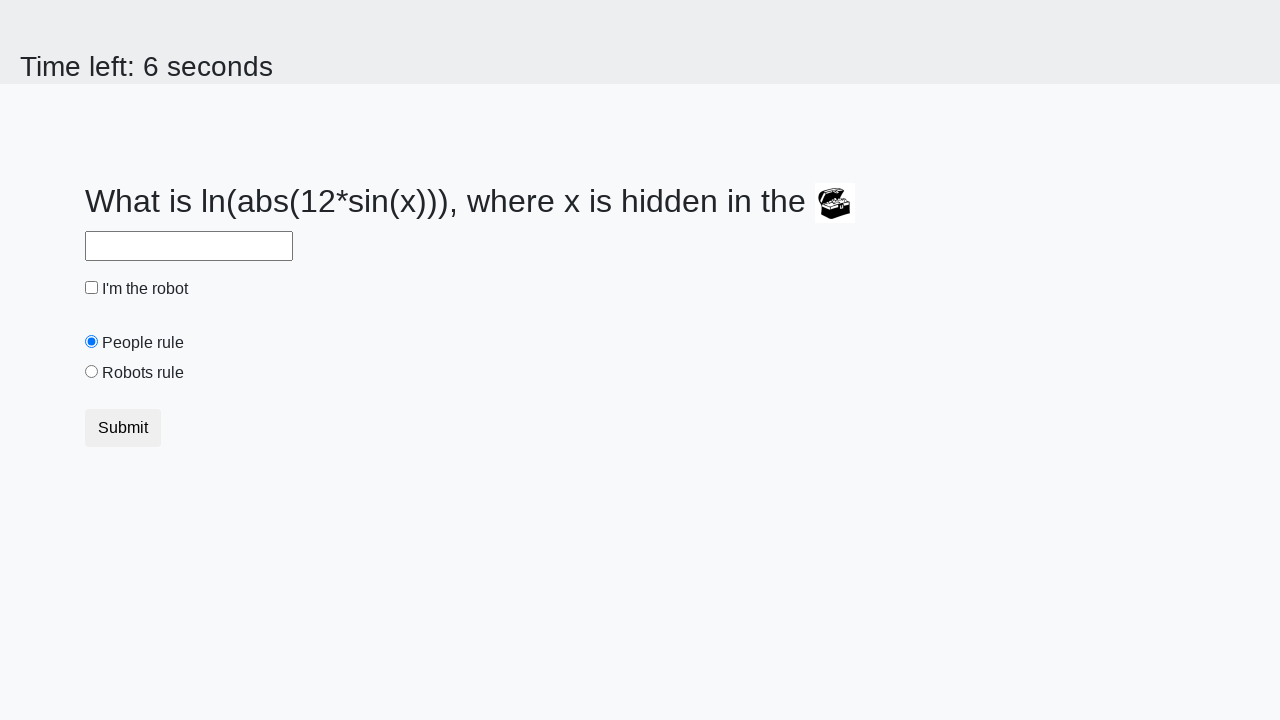

Extracted valuex attribute value: 547
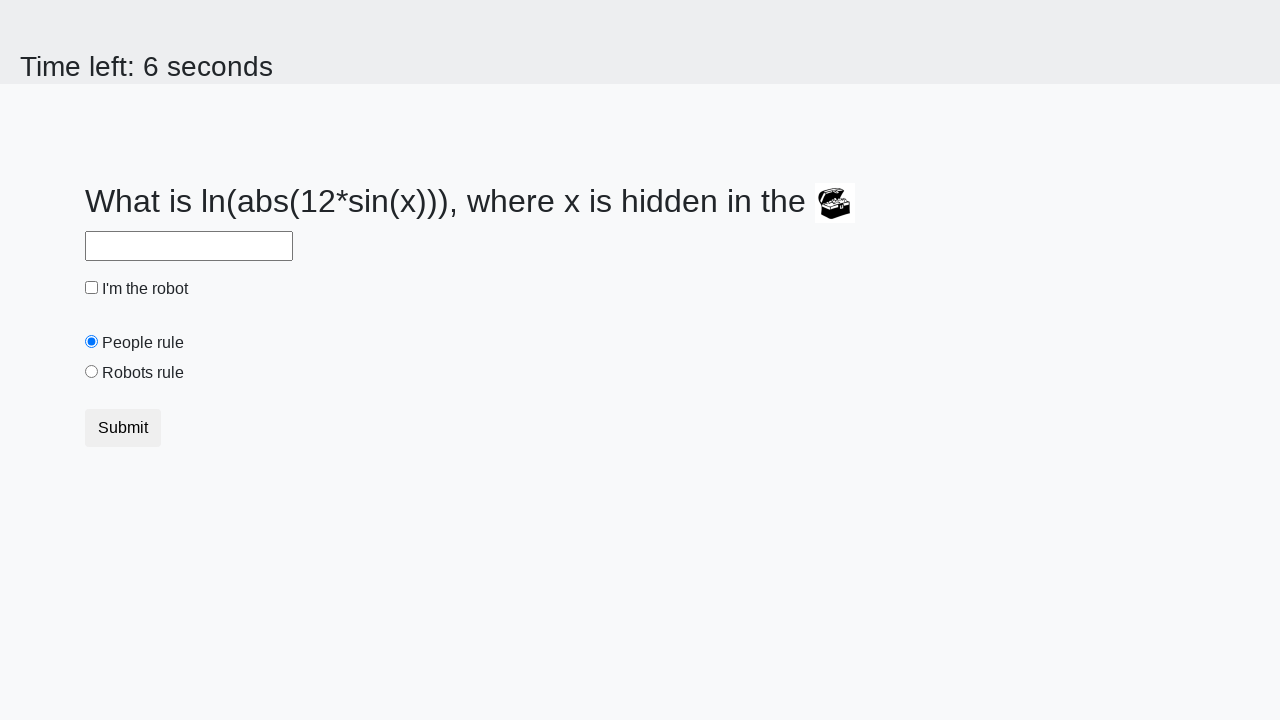

Filled answer field with calculated logarithmic result on #answer
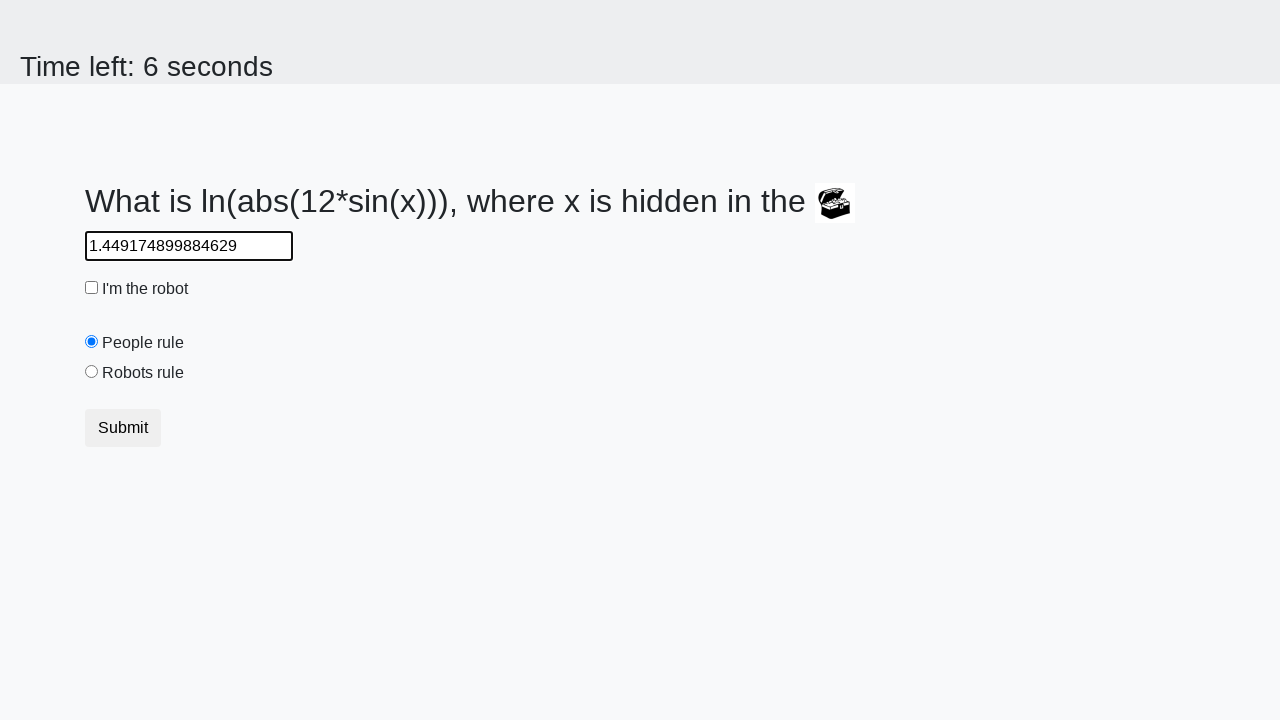

Clicked robot checkbox at (92, 288) on #robotCheckbox
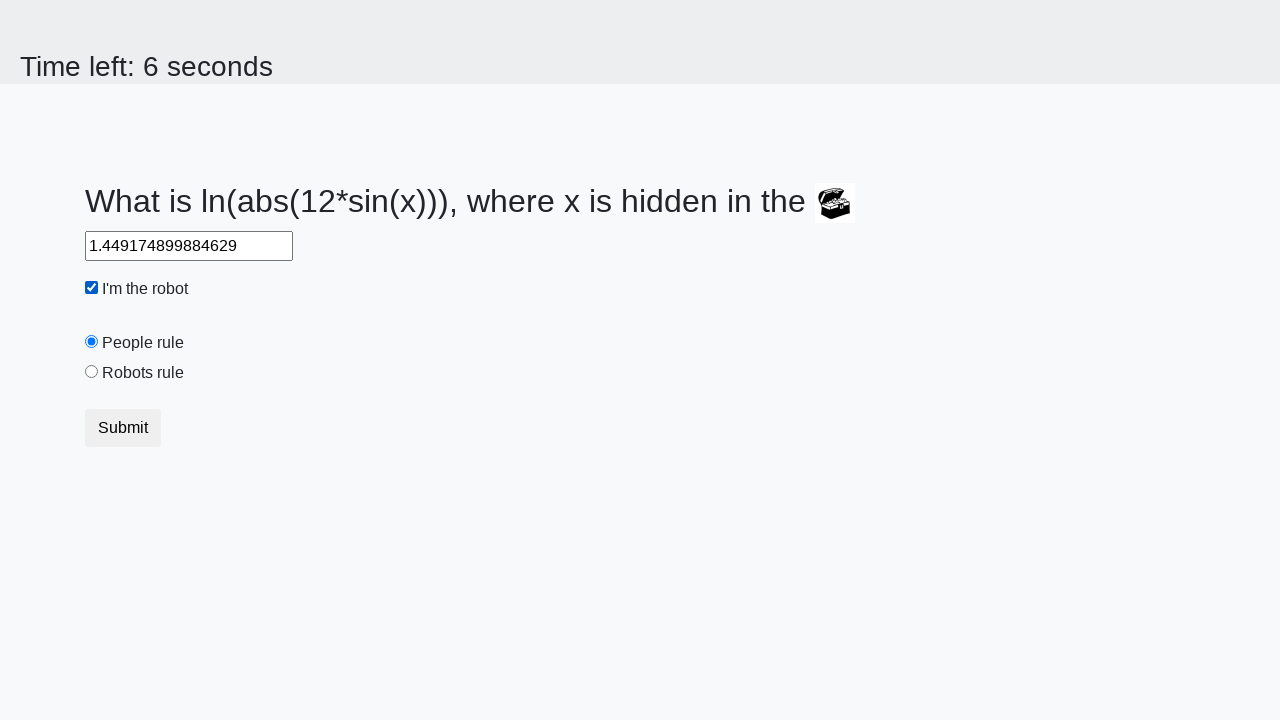

Clicked robots rule checkbox at (92, 372) on #robotsRule
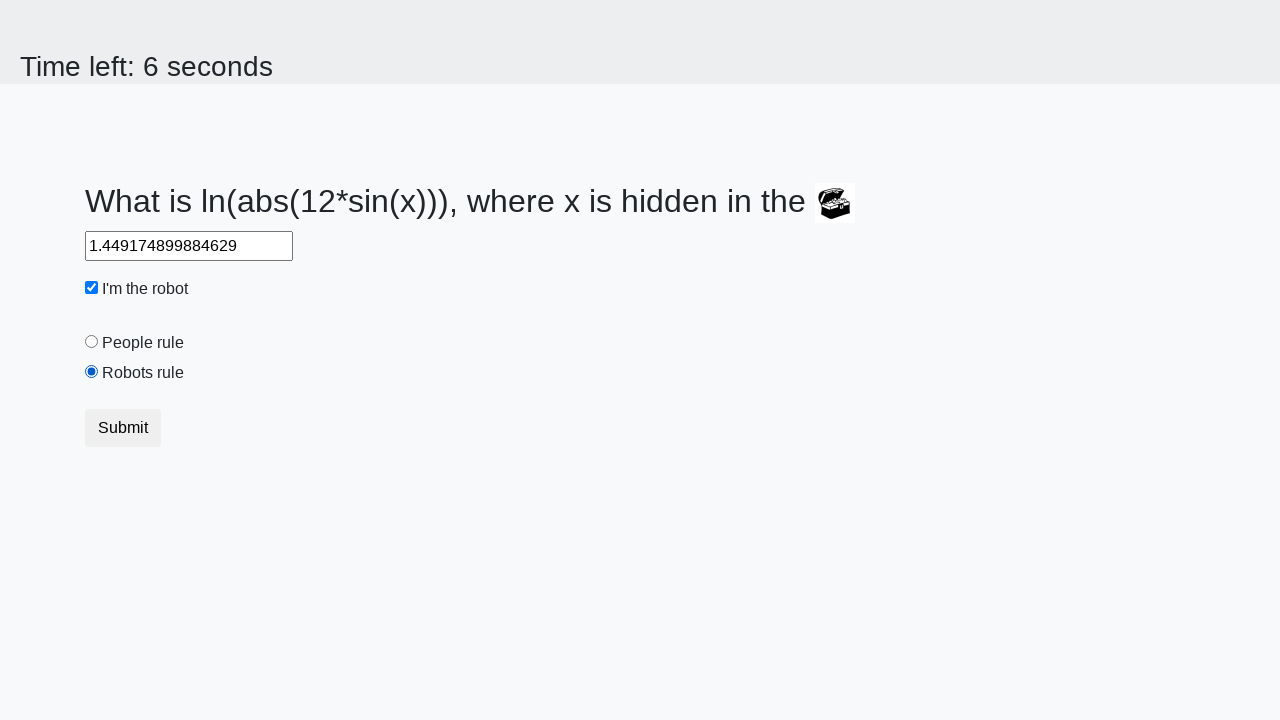

Clicked submit button to complete form at (123, 428) on .btn.btn-default
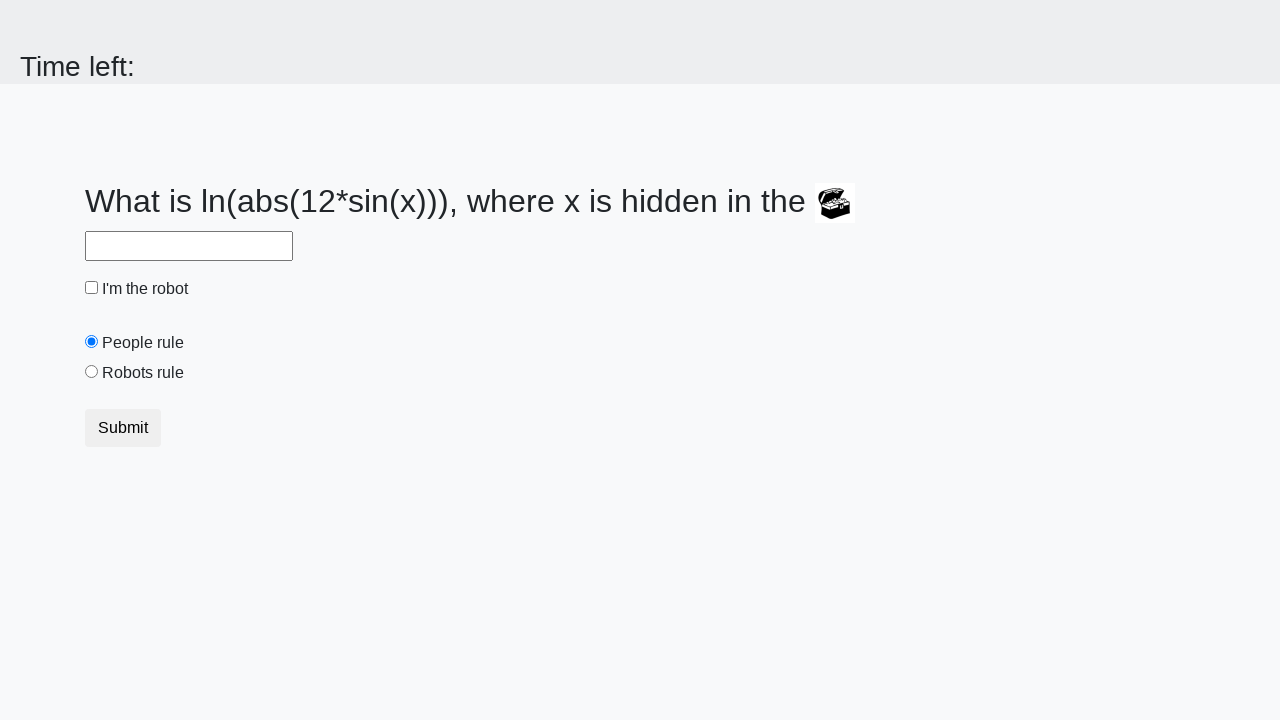

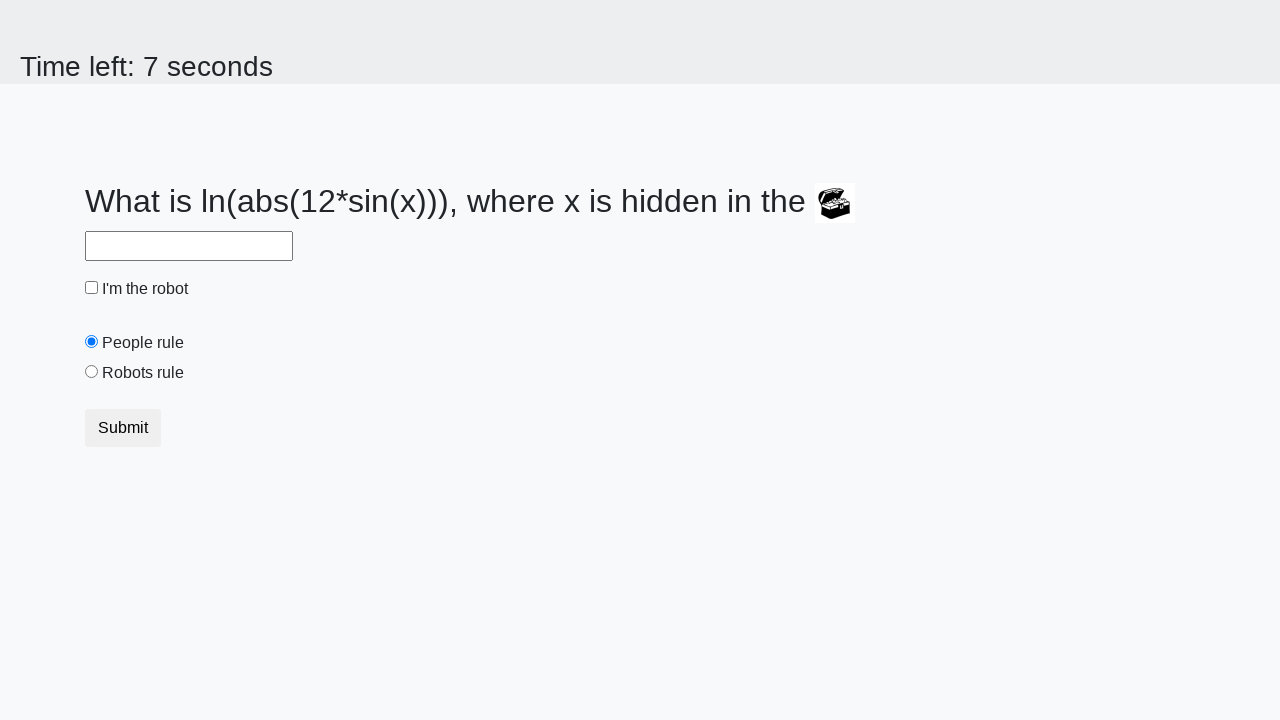